Tests that a todo item is removed if edited to an empty string

Starting URL: https://demo.playwright.dev/todomvc

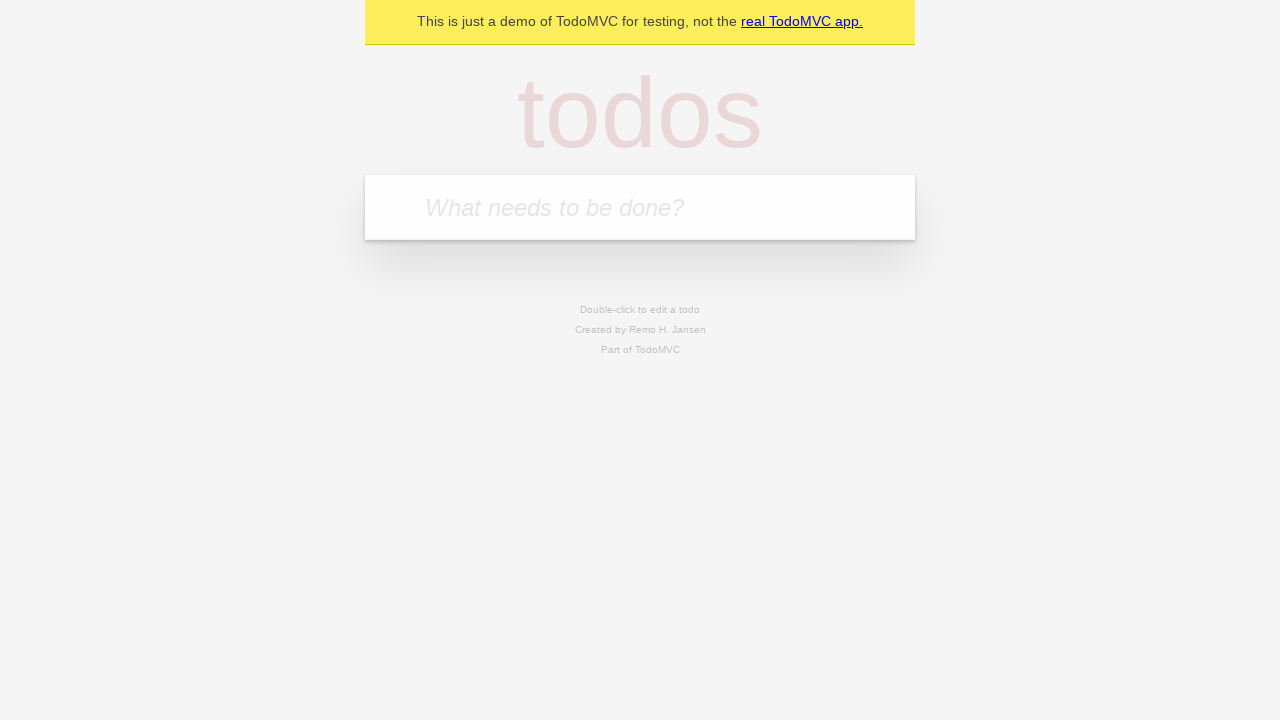

Filled todo input with 'buy some cheese' on internal:attr=[placeholder="What needs to be done?"i]
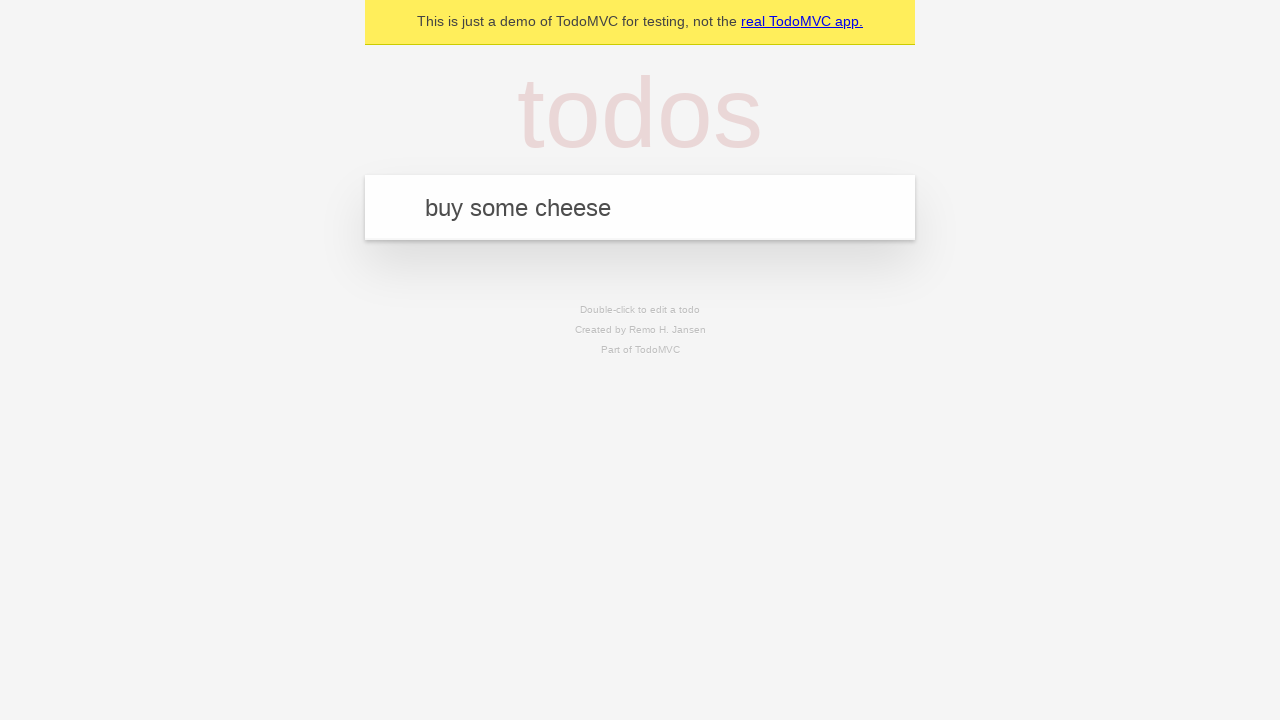

Pressed Enter to add todo 'buy some cheese' on internal:attr=[placeholder="What needs to be done?"i]
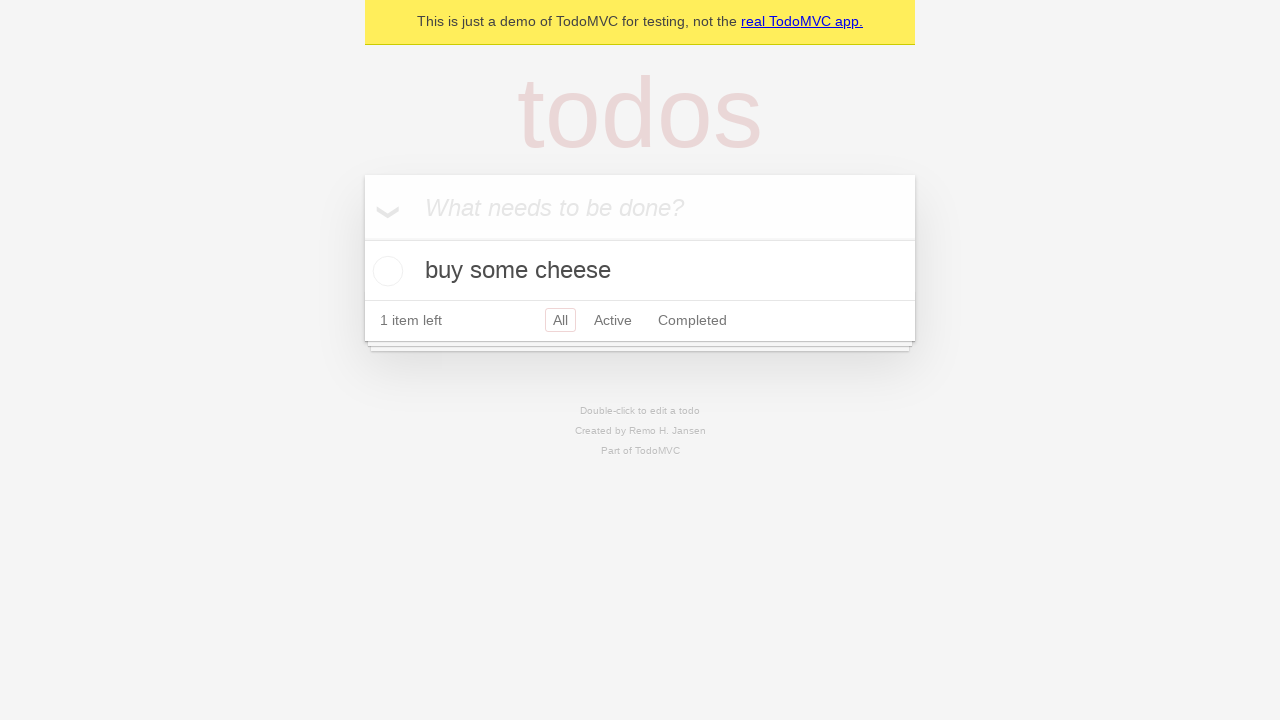

Filled todo input with 'feed the cat' on internal:attr=[placeholder="What needs to be done?"i]
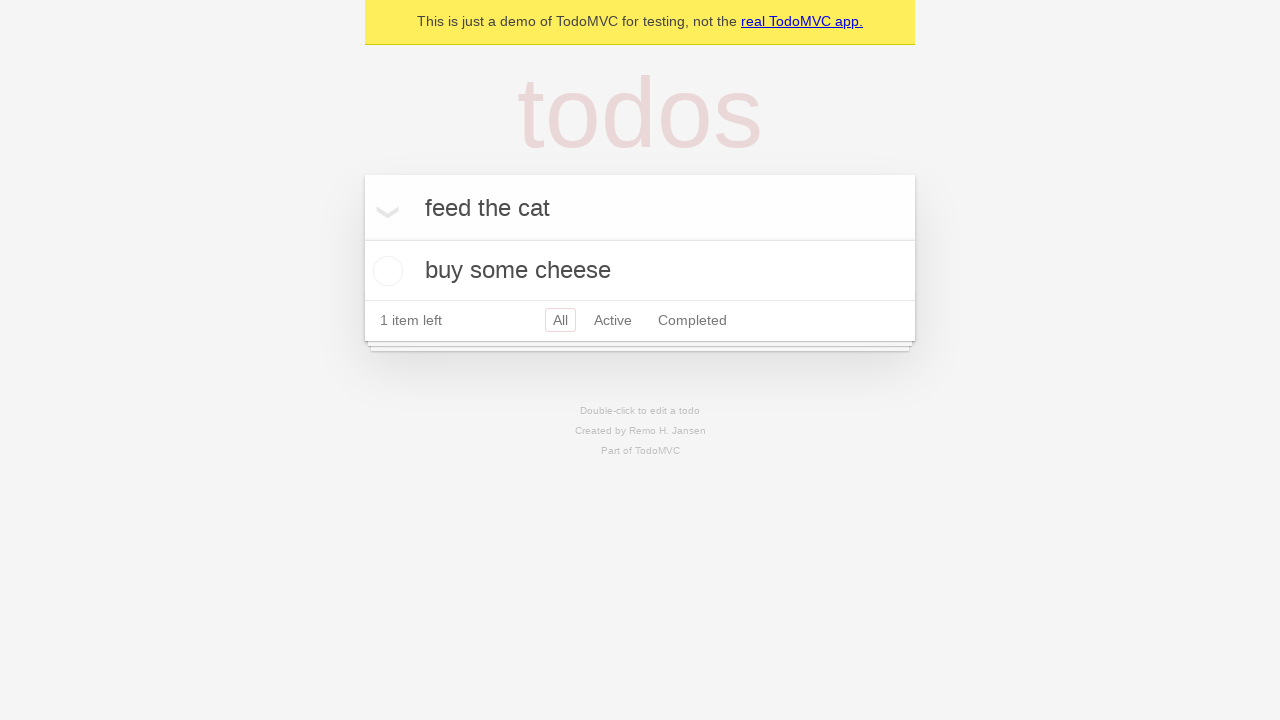

Pressed Enter to add todo 'feed the cat' on internal:attr=[placeholder="What needs to be done?"i]
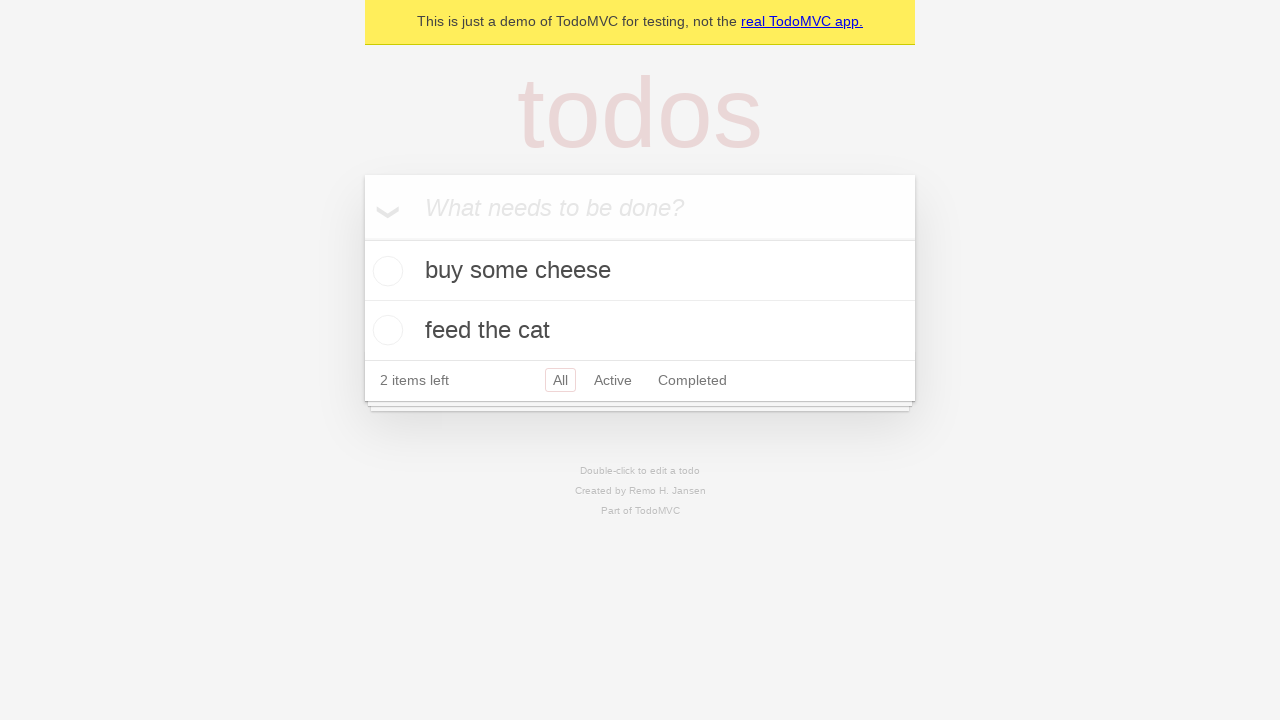

Filled todo input with 'book a doctors appointment' on internal:attr=[placeholder="What needs to be done?"i]
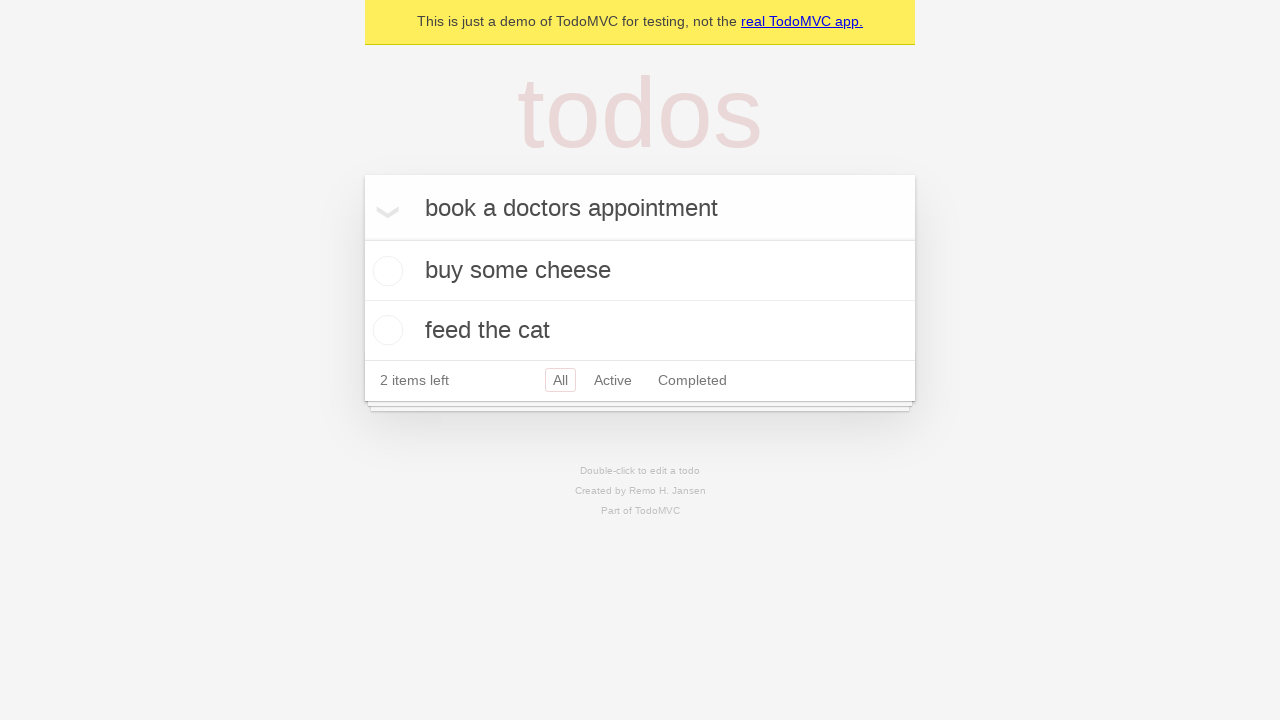

Pressed Enter to add todo 'book a doctors appointment' on internal:attr=[placeholder="What needs to be done?"i]
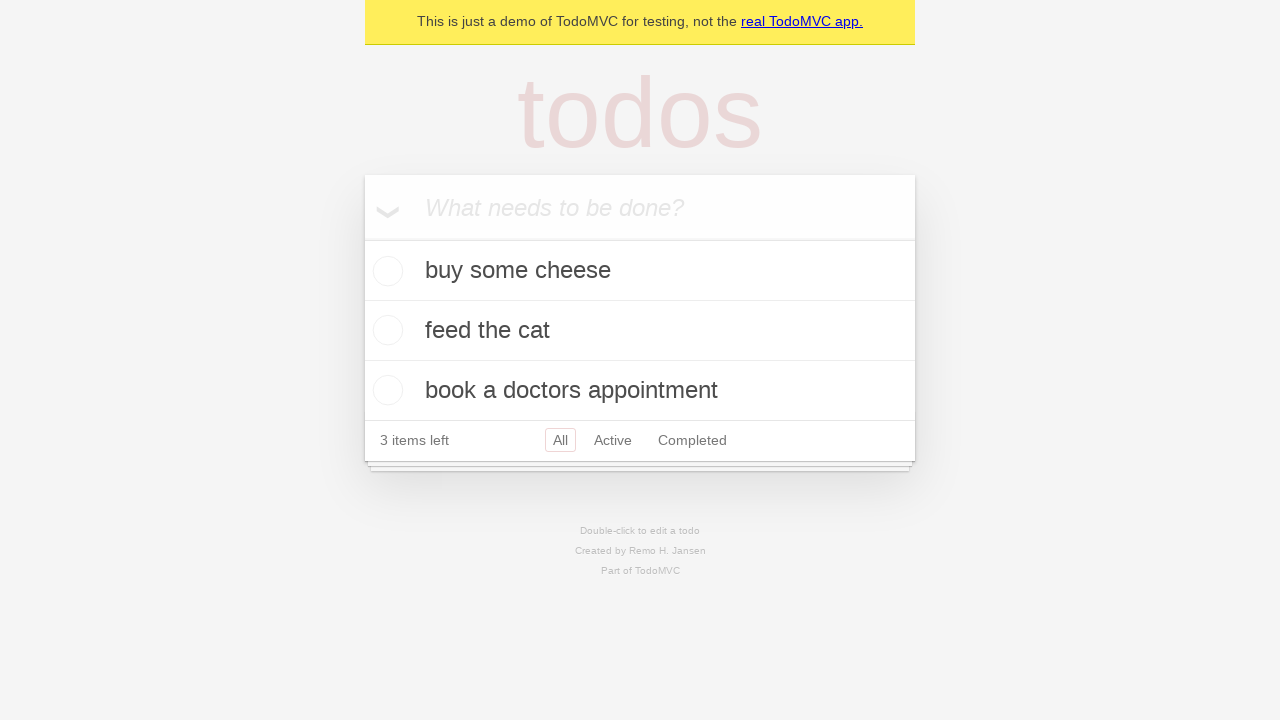

Double-clicked second todo item to enter edit mode at (640, 331) on internal:testid=[data-testid="todo-item"s] >> nth=1
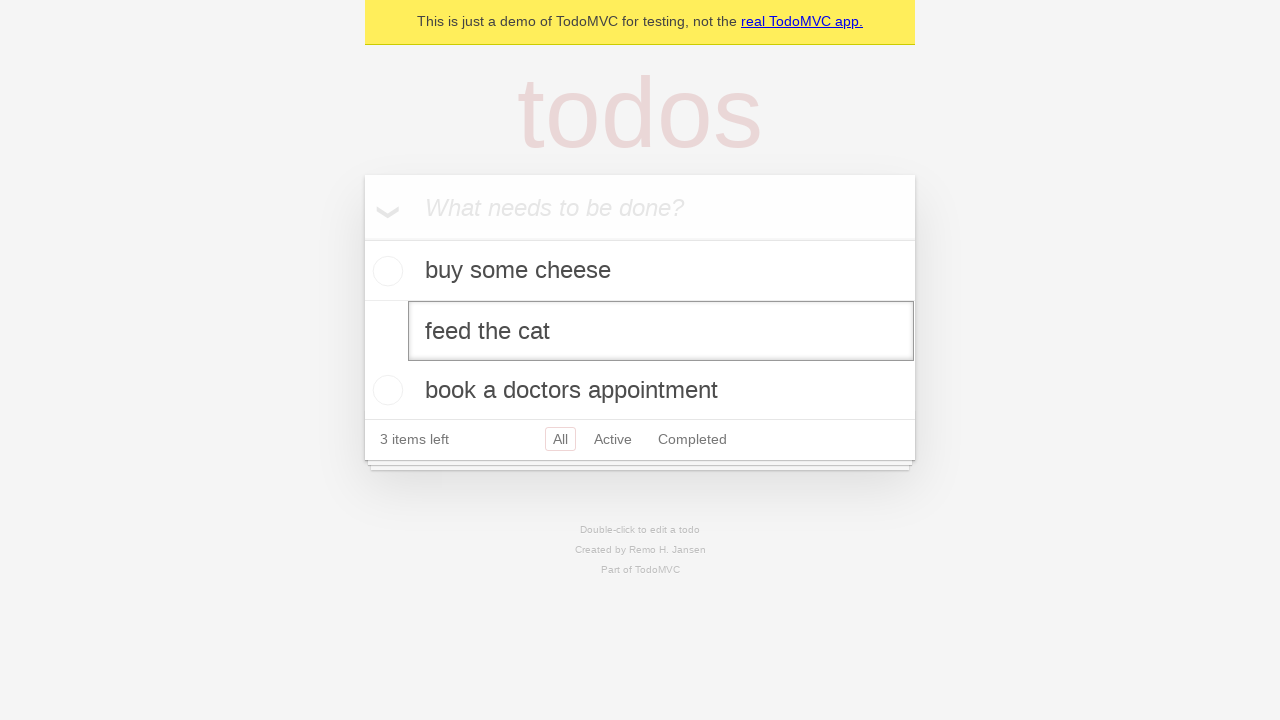

Cleared the todo text by filling with empty string on internal:testid=[data-testid="todo-item"s] >> nth=1 >> internal:role=textbox[nam
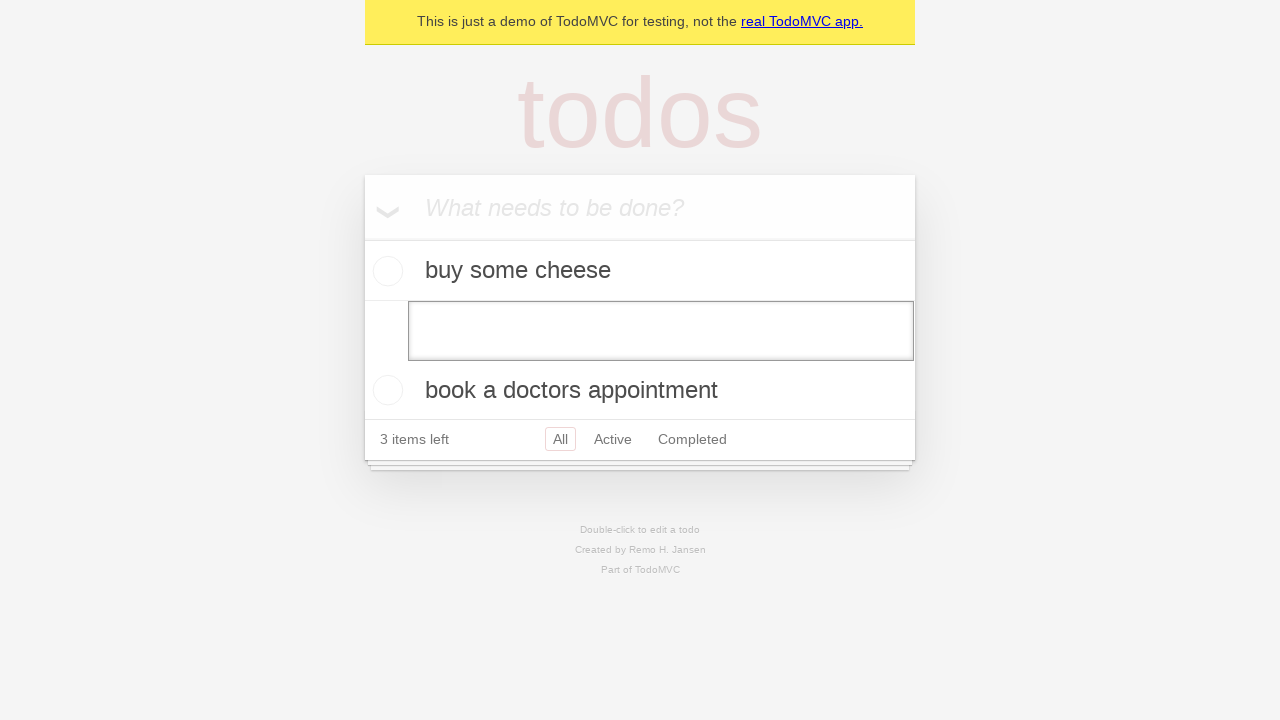

Pressed Enter to confirm empty edit and remove the todo item on internal:testid=[data-testid="todo-item"s] >> nth=1 >> internal:role=textbox[nam
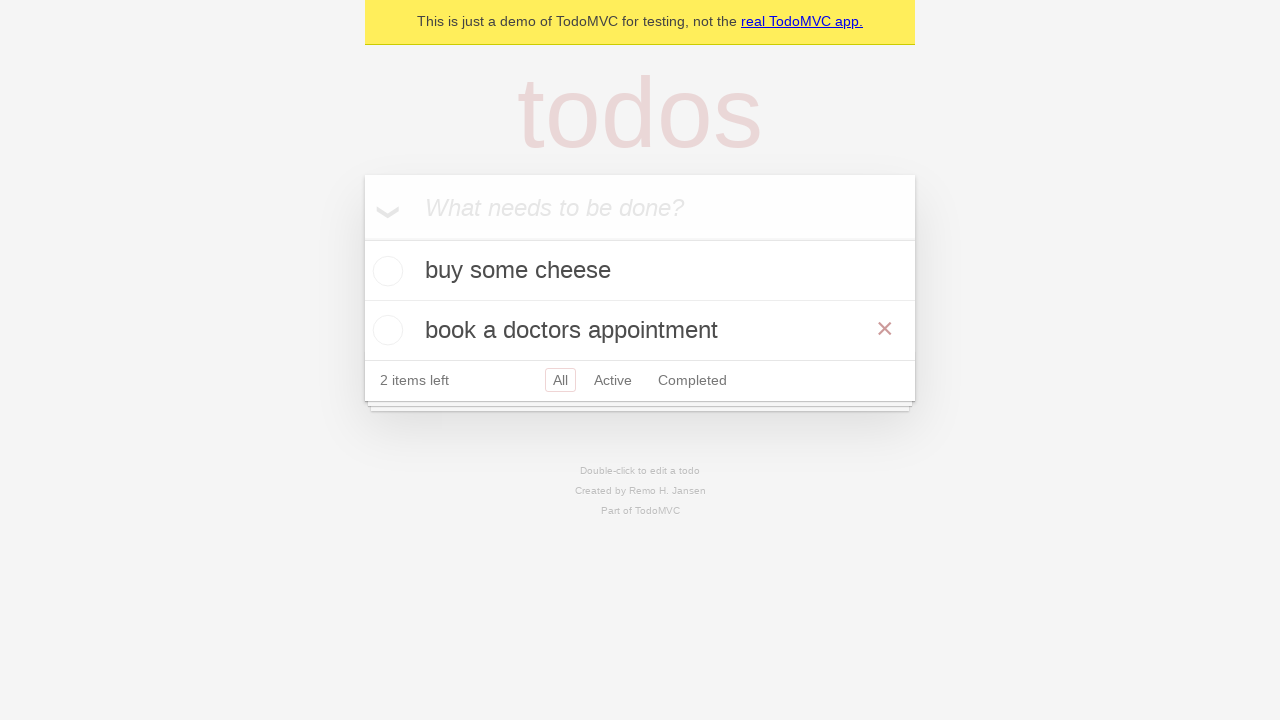

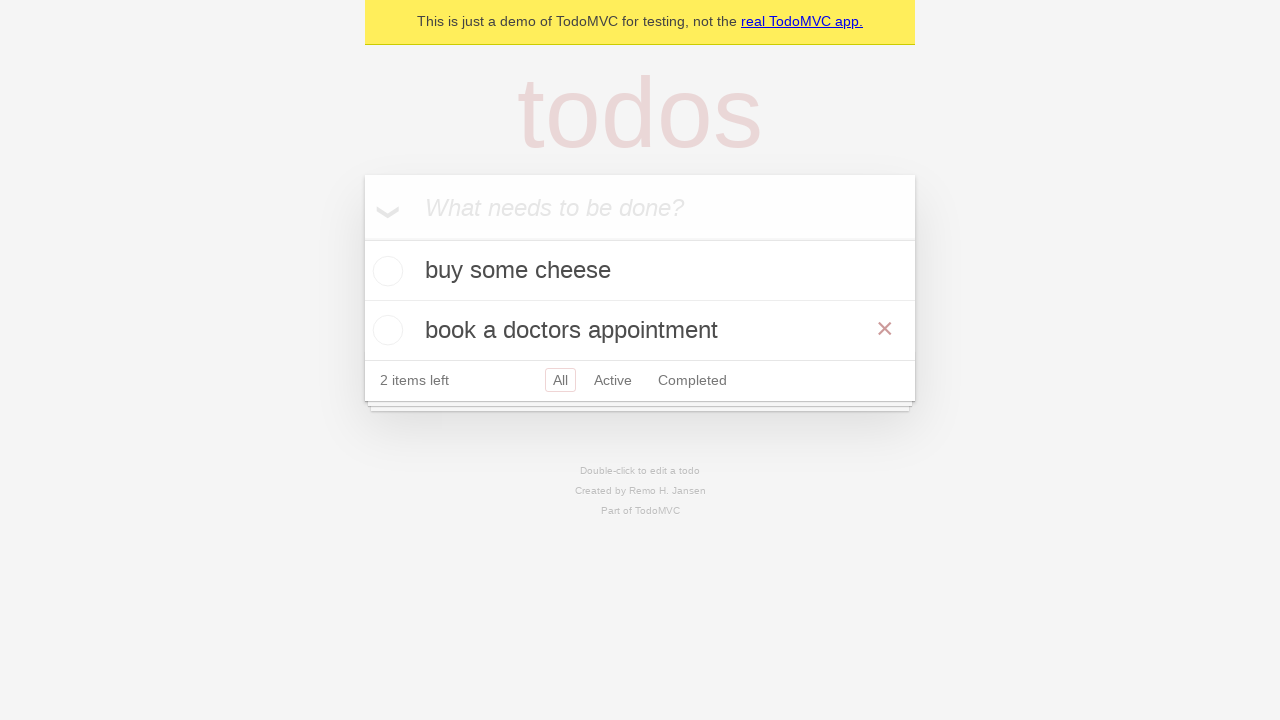